Tests dynamic loading with a 5-second implicit wait timeout by clicking start button and verifying the text appears

Starting URL: https://automationfc.github.io/dynamic-loading/

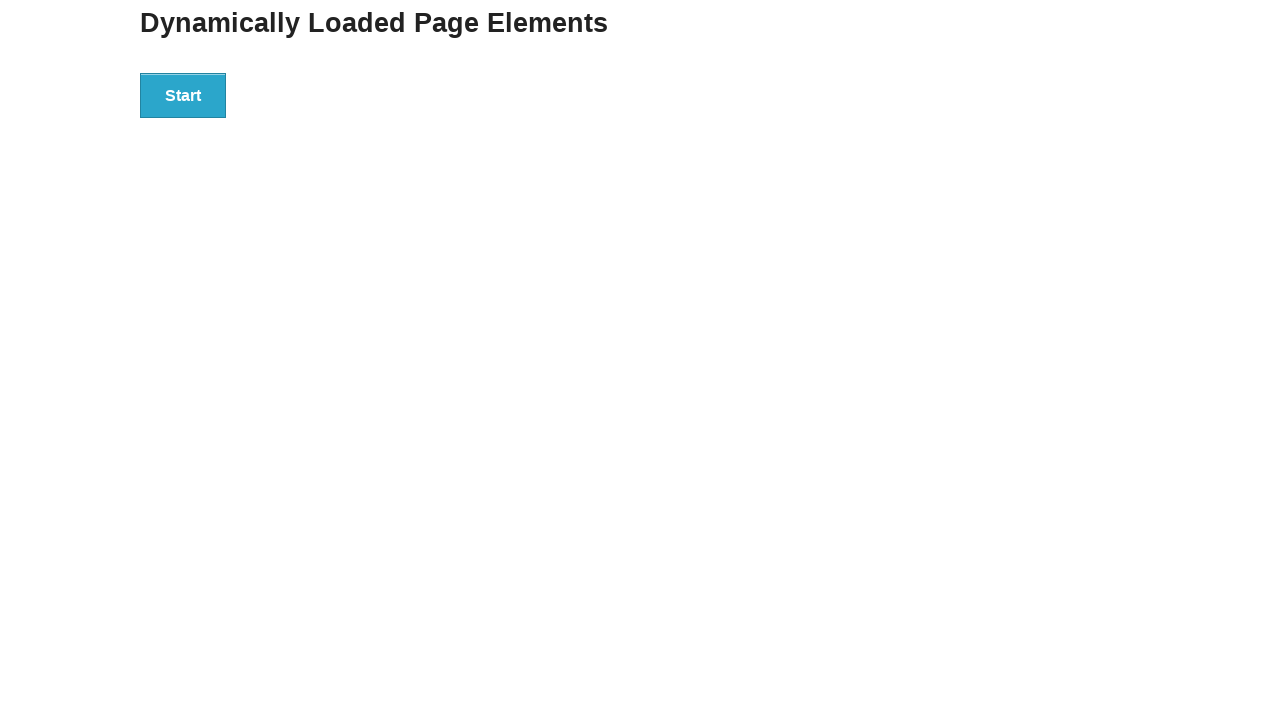

Navigated to dynamic loading test page
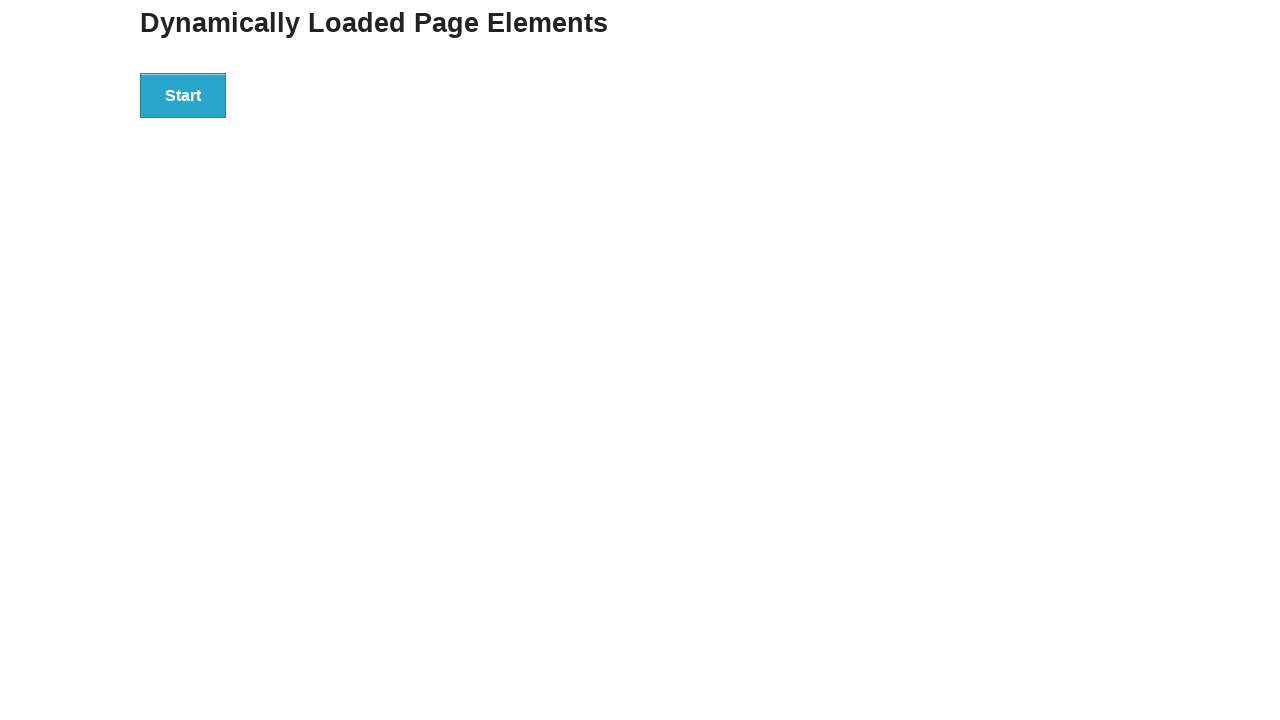

Clicked start button to trigger dynamic loading at (183, 95) on div#start>button
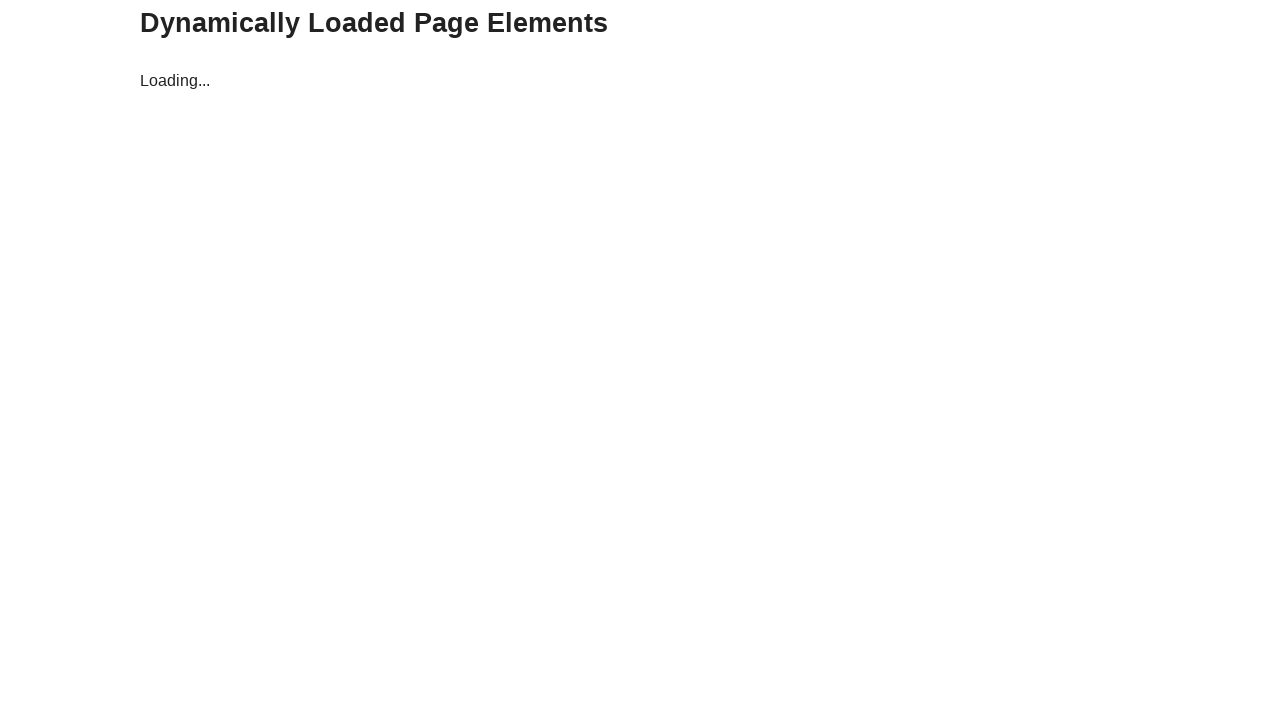

Waited for dynamic content to load with 5-second timeout
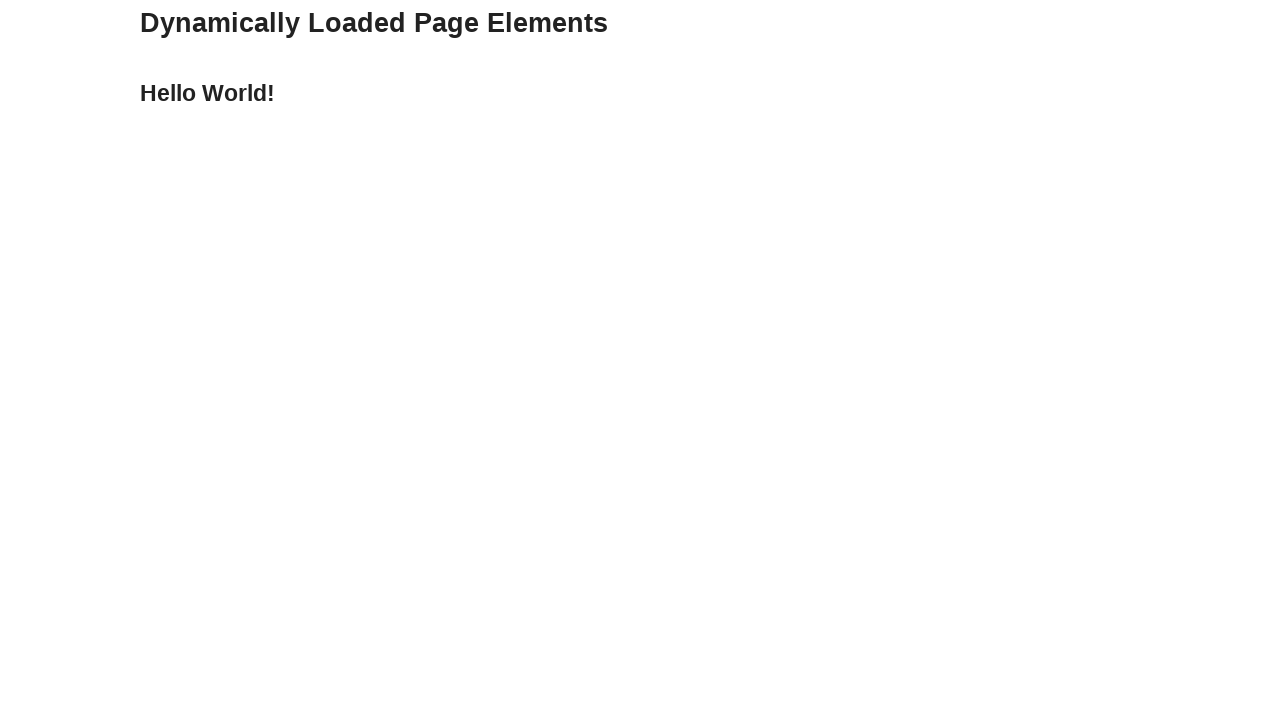

Verified that 'Hello World!' text appeared after dynamic loading
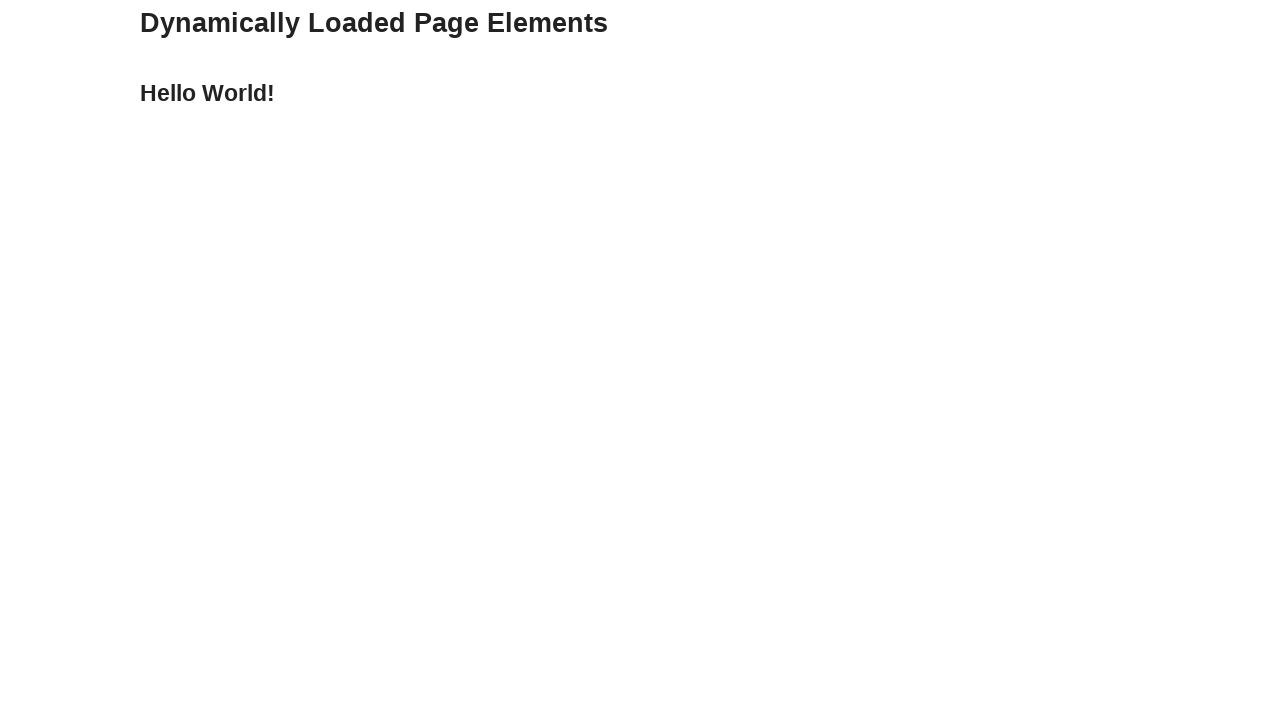

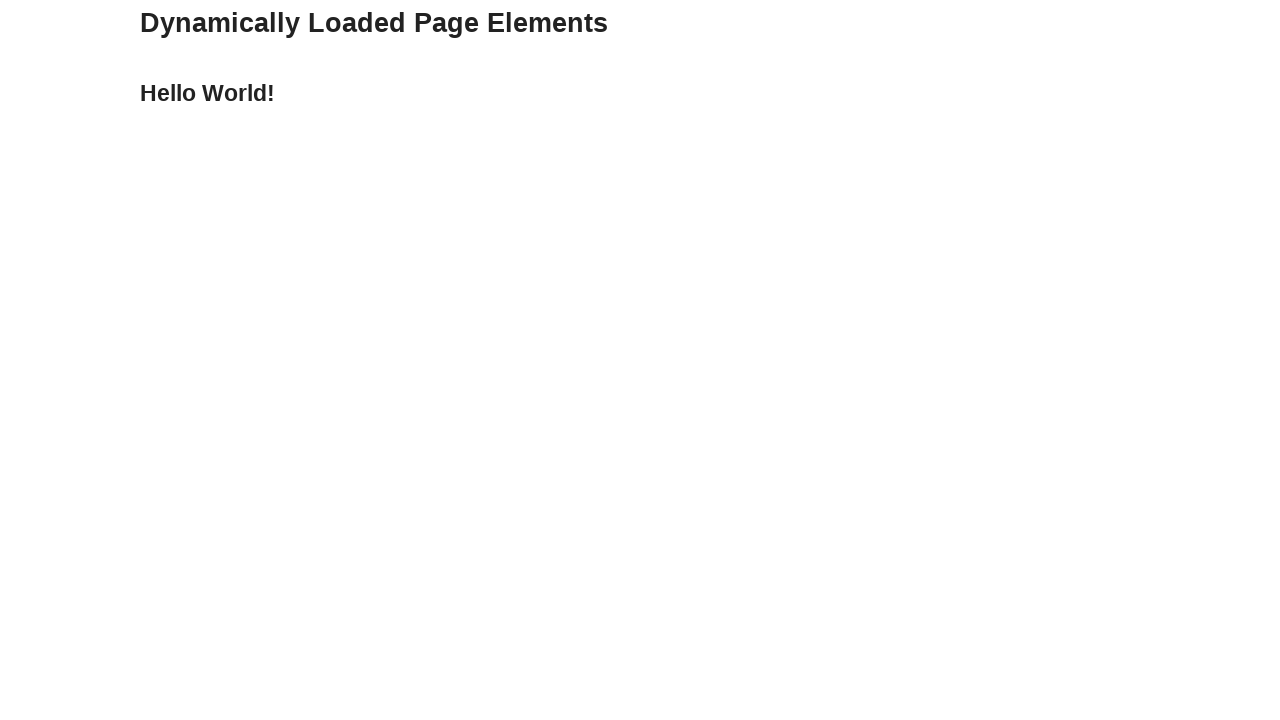